Basic browser introduction test that navigates to a website and retrieves the page title and current URL

Starting URL: https://rahulshettyacademy.com

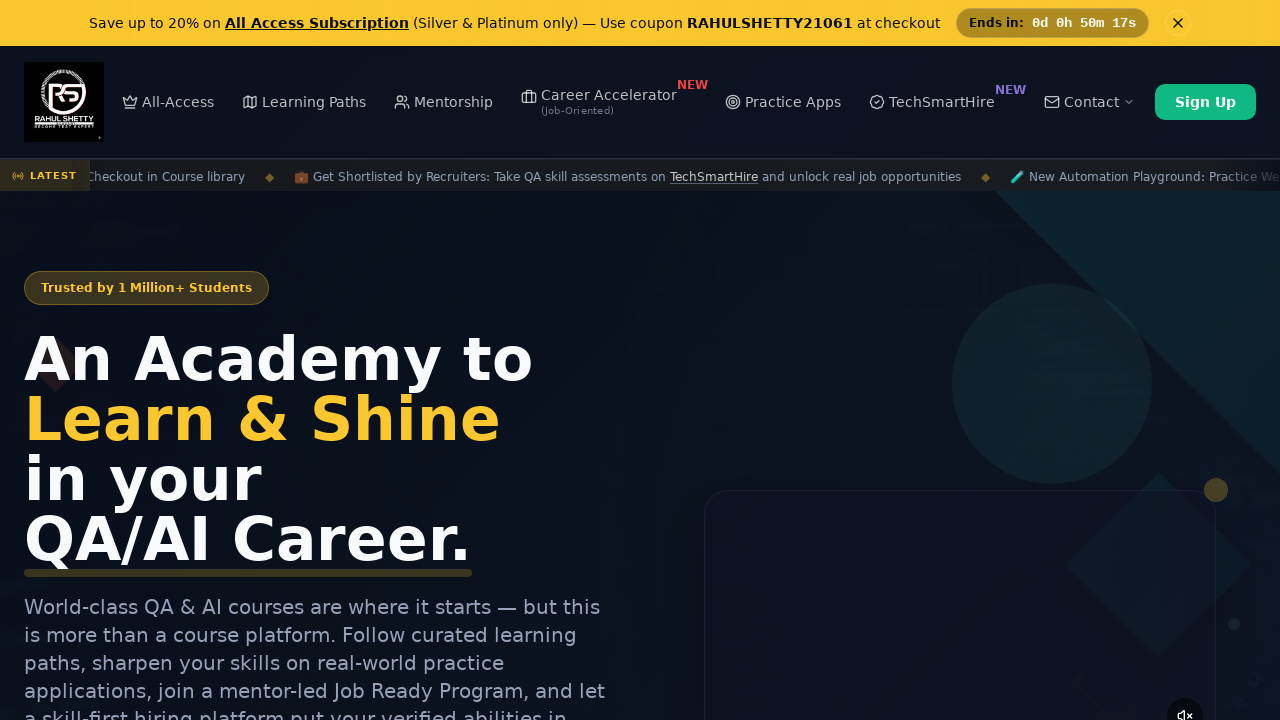

Page loaded and DOM content ready
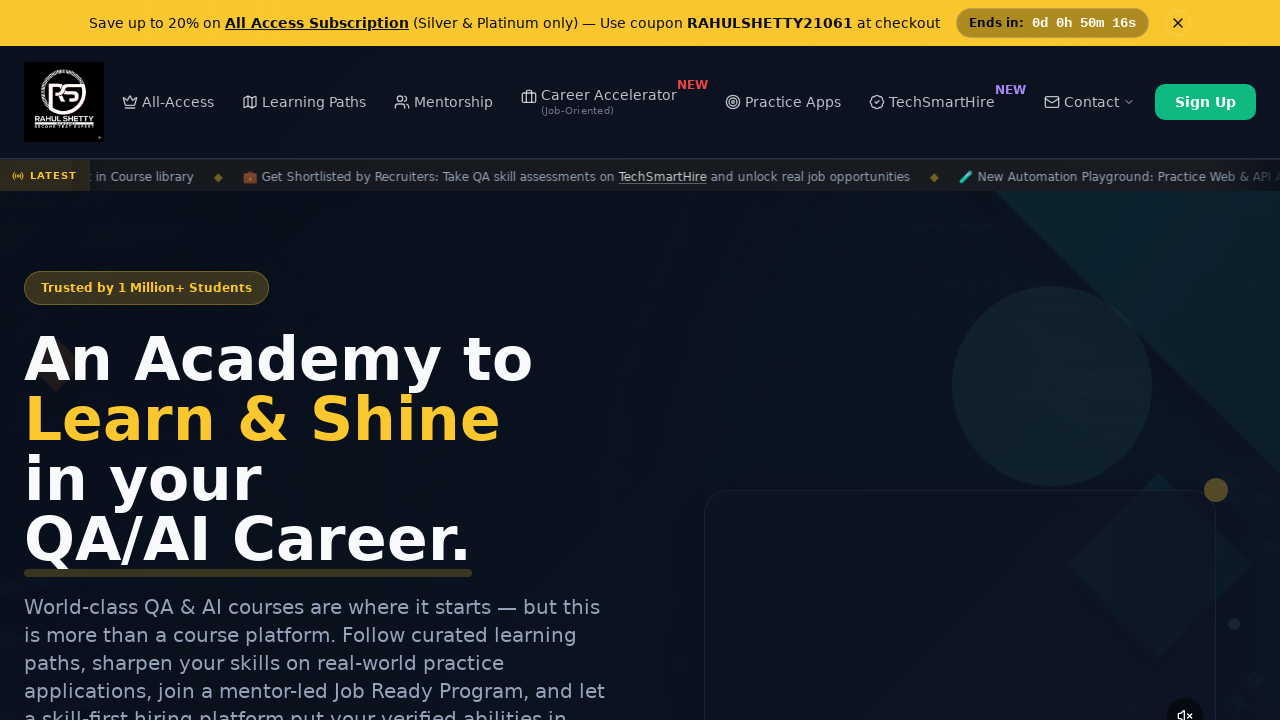

Retrieved page title: Rahul Shetty Academy | QA Automation, Playwright, AI Testing & Online Training
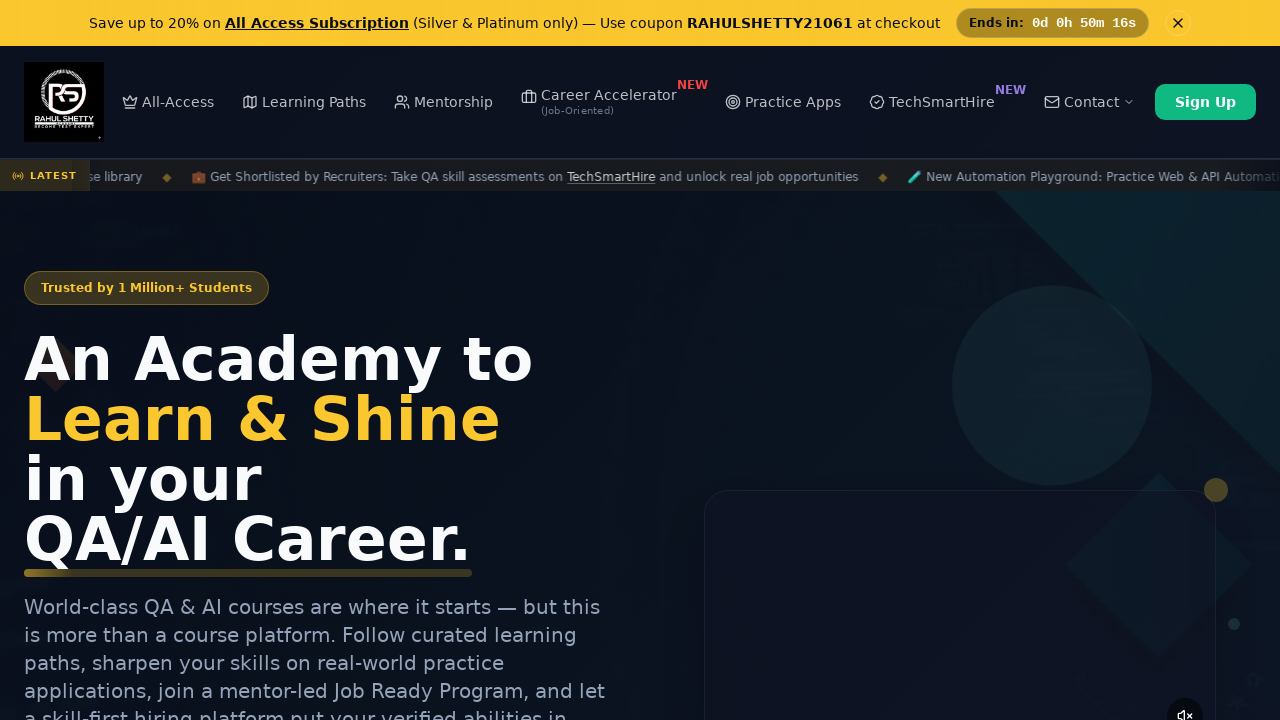

Retrieved current URL: https://rahulshettyacademy.com/
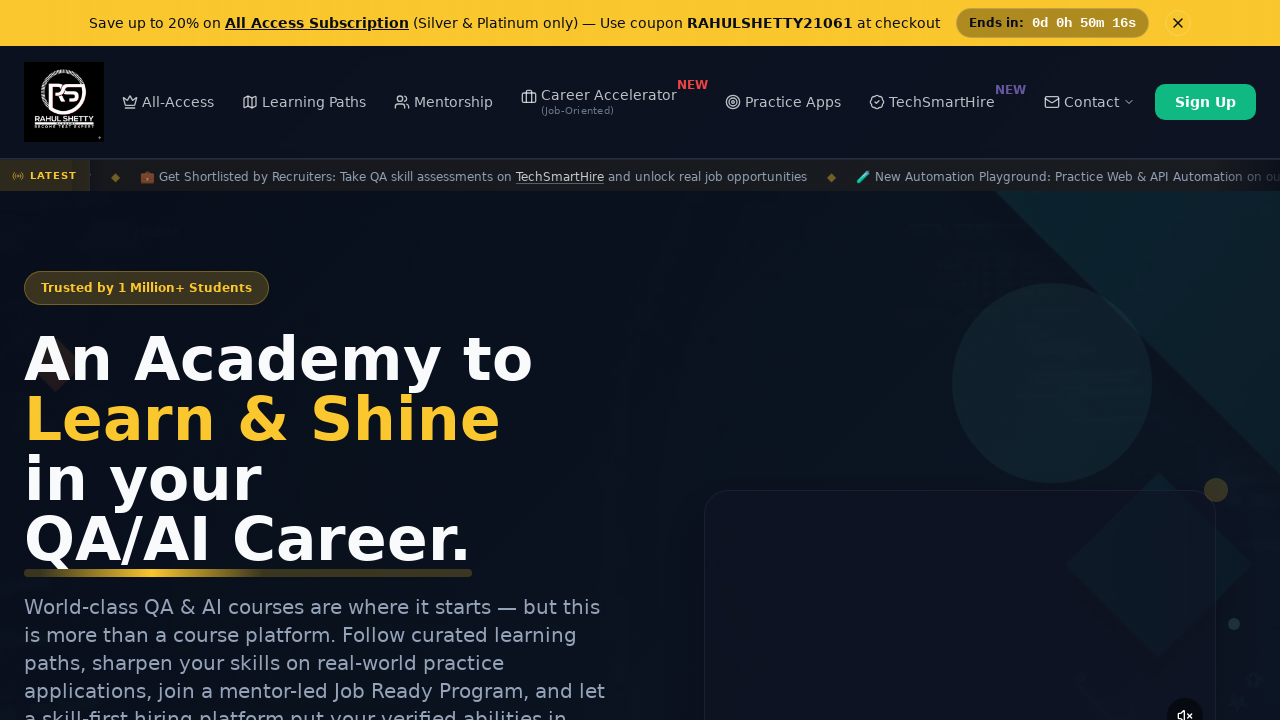

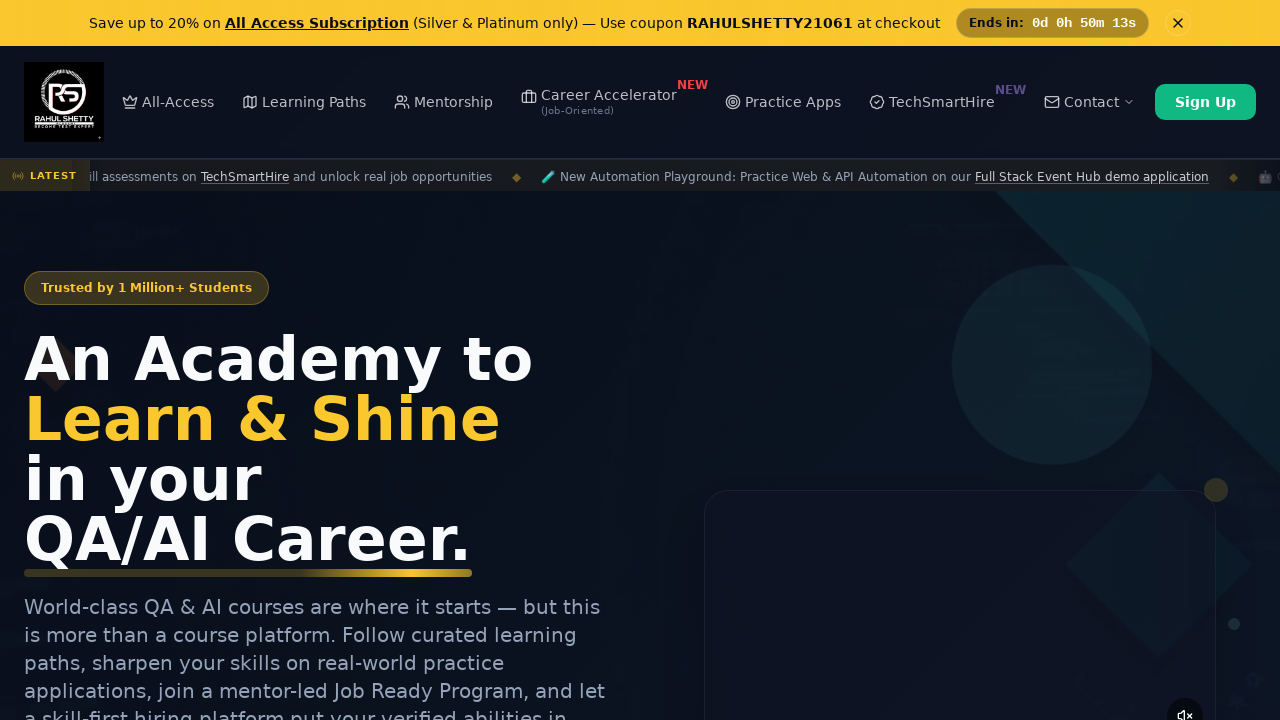